Waits for a price to reach $100, then solves a math problem by calculating the logarithm of a displayed value and submitting the answer

Starting URL: http://suninjuly.github.io/explicit_wait2.html

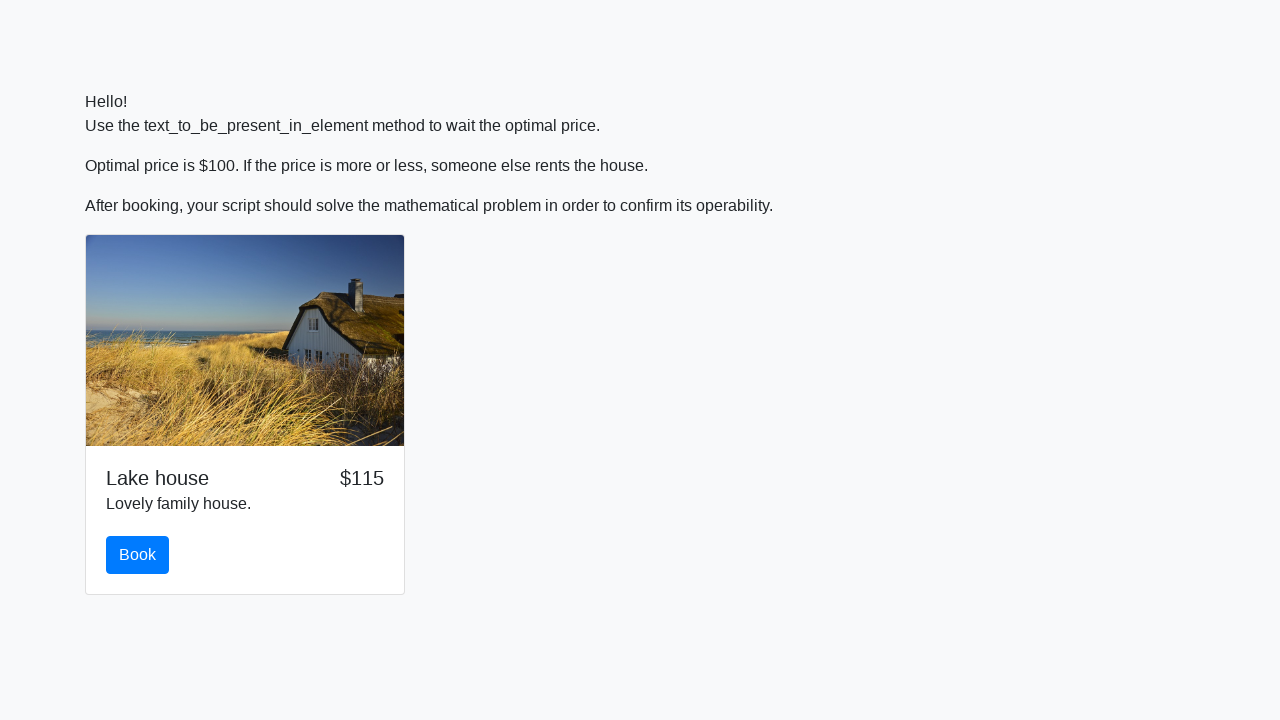

Waited for price to reach $100
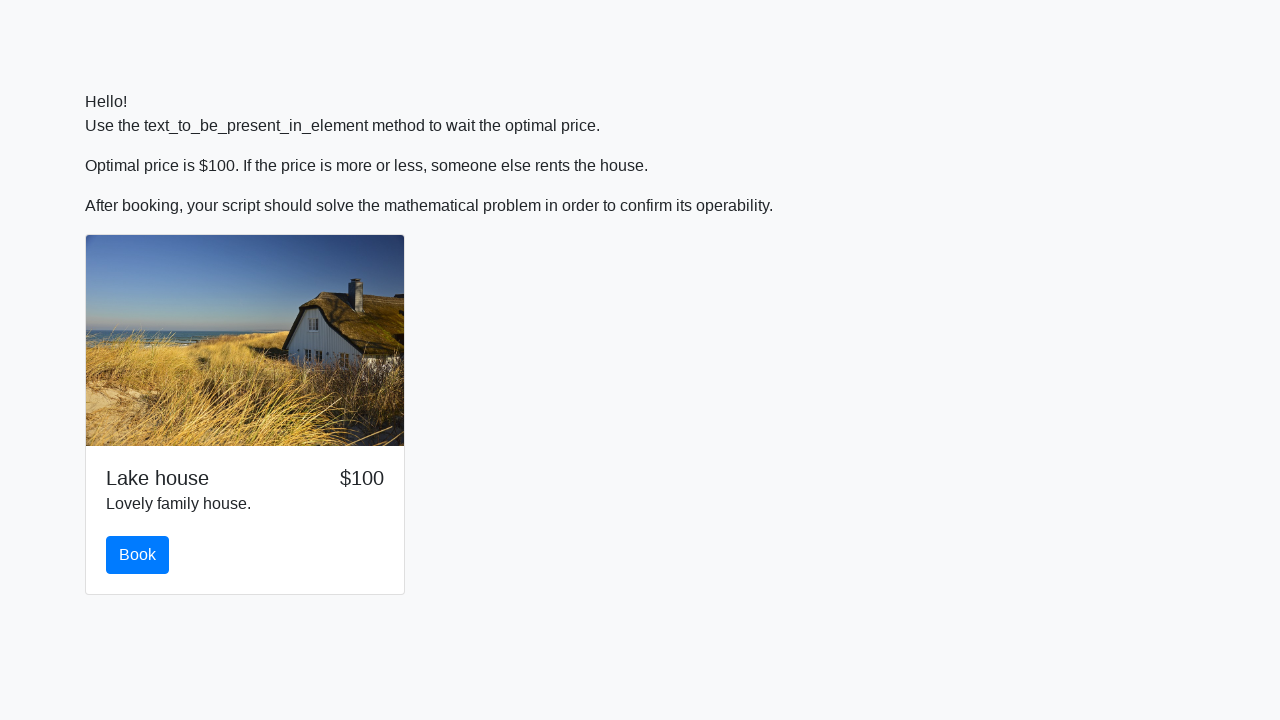

Clicked the book button at (138, 555) on #book
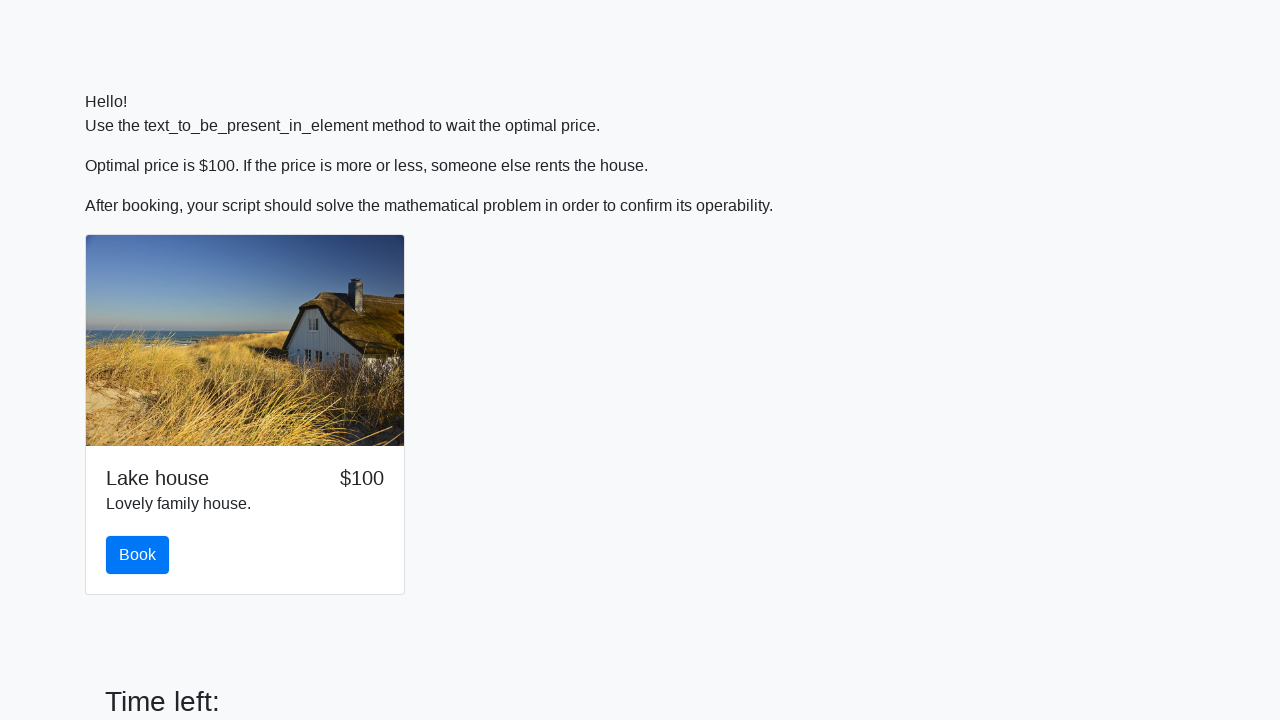

Retrieved input value: 334
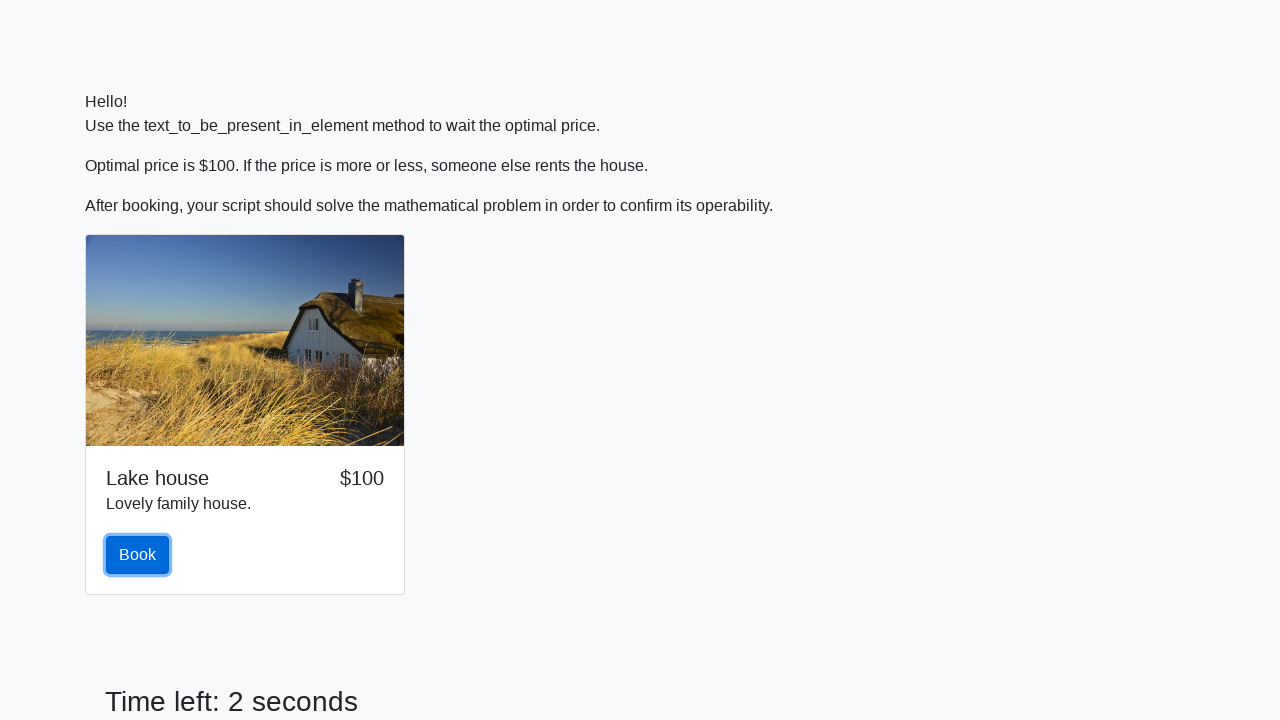

Calculated logarithm result: 2.3065836669516298
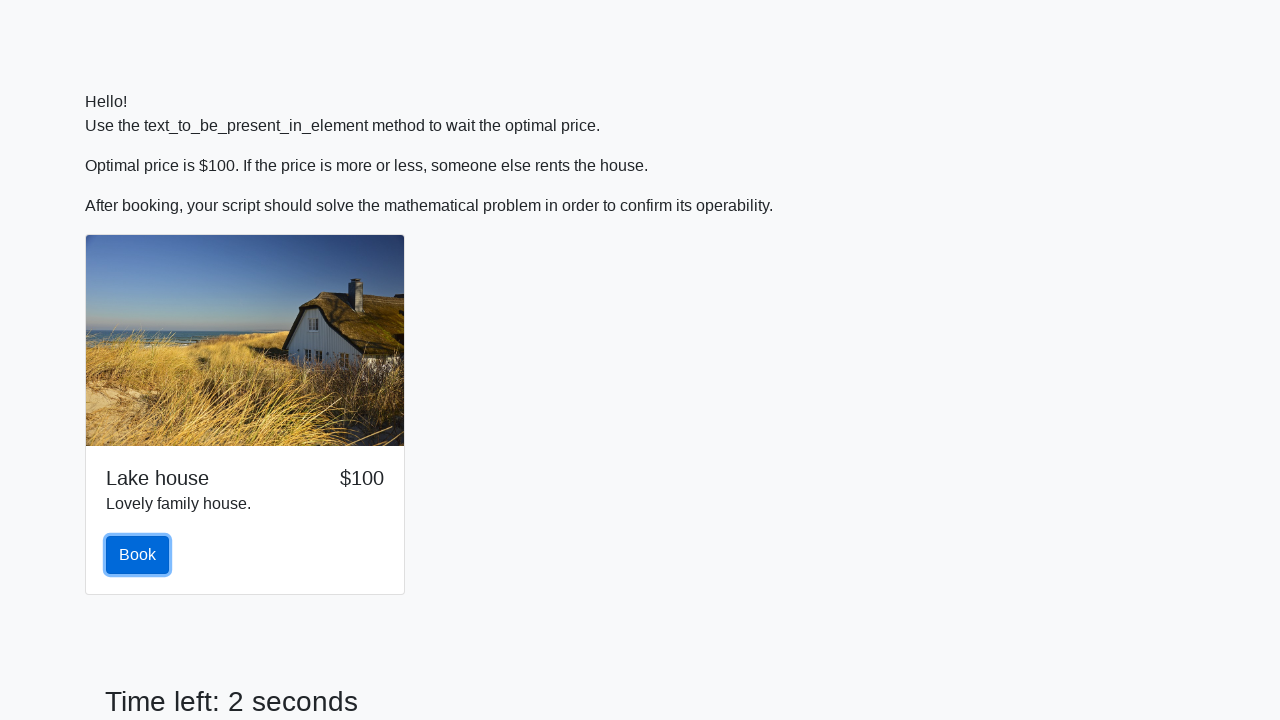

Filled answer field with calculated value: 2.3065836669516298 on #answer
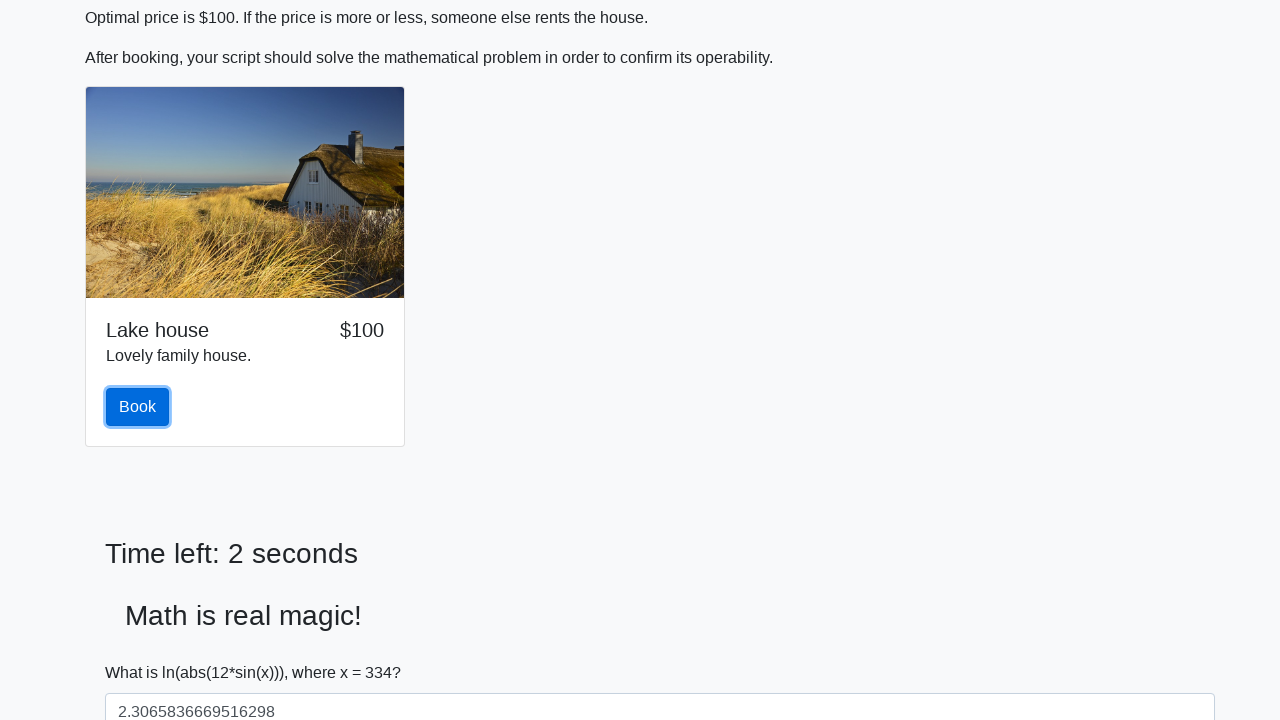

Clicked solve button to submit answer at (143, 651) on #solve
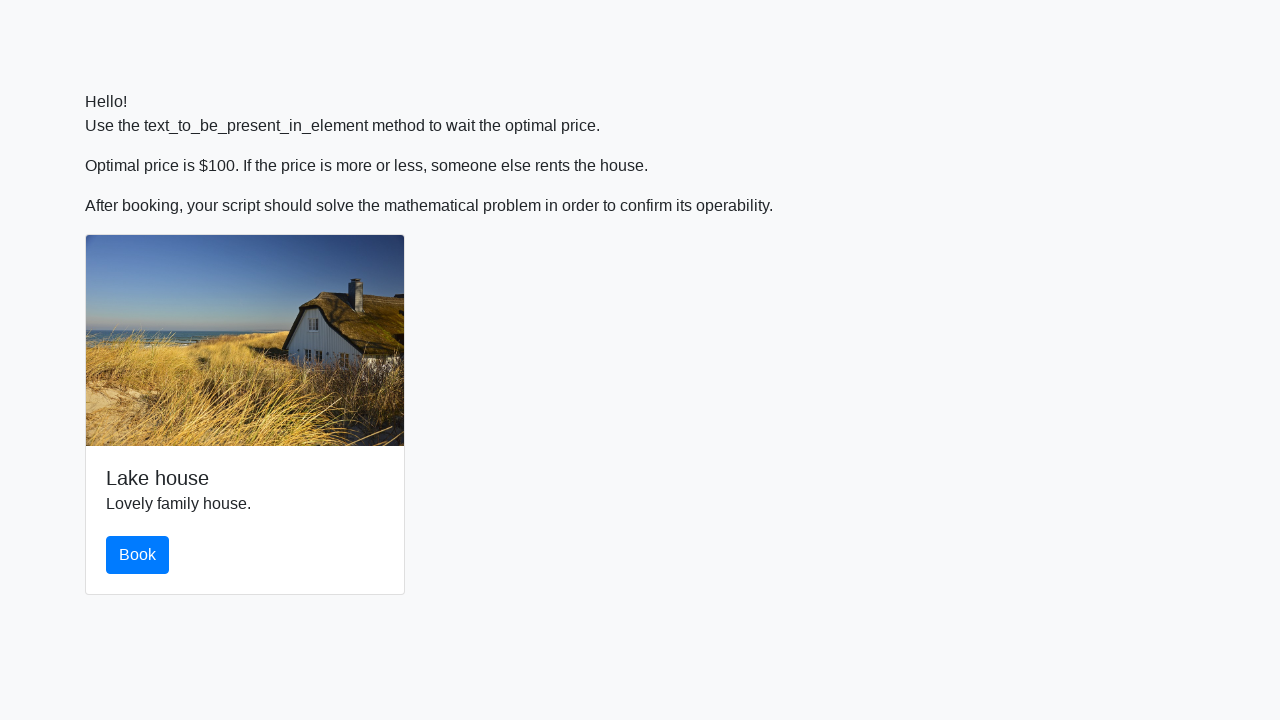

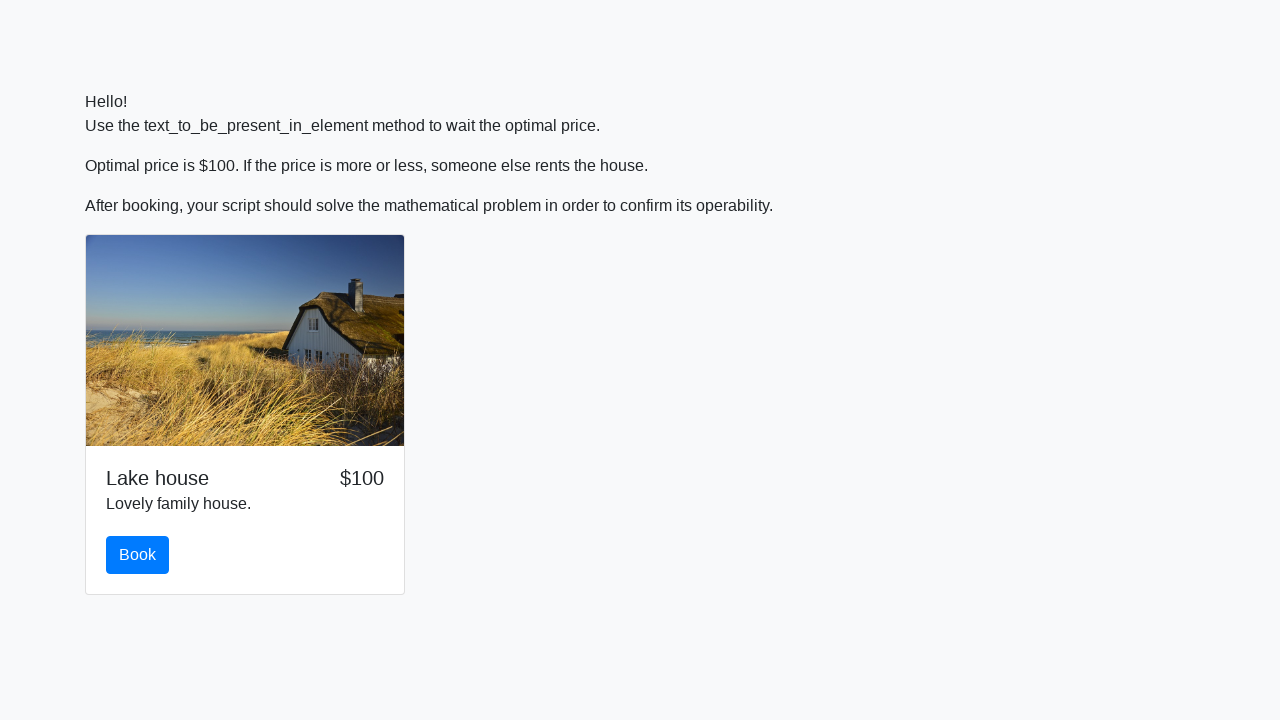